Tests A/B test opt-out by adding the optimizelyOptOut cookie before visiting the split test page, then navigating to the test page and verifying the opt-out heading is displayed

Starting URL: http://the-internet.herokuapp.com

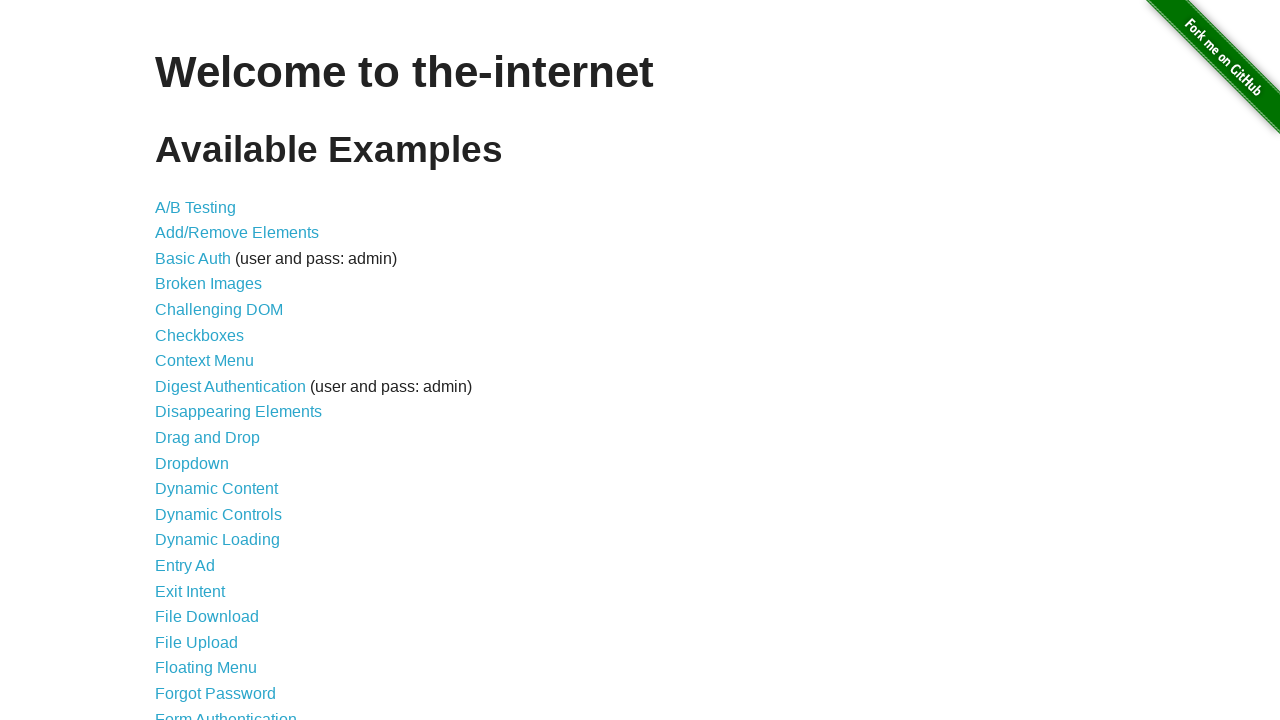

Added optimizelyOptOut cookie to context
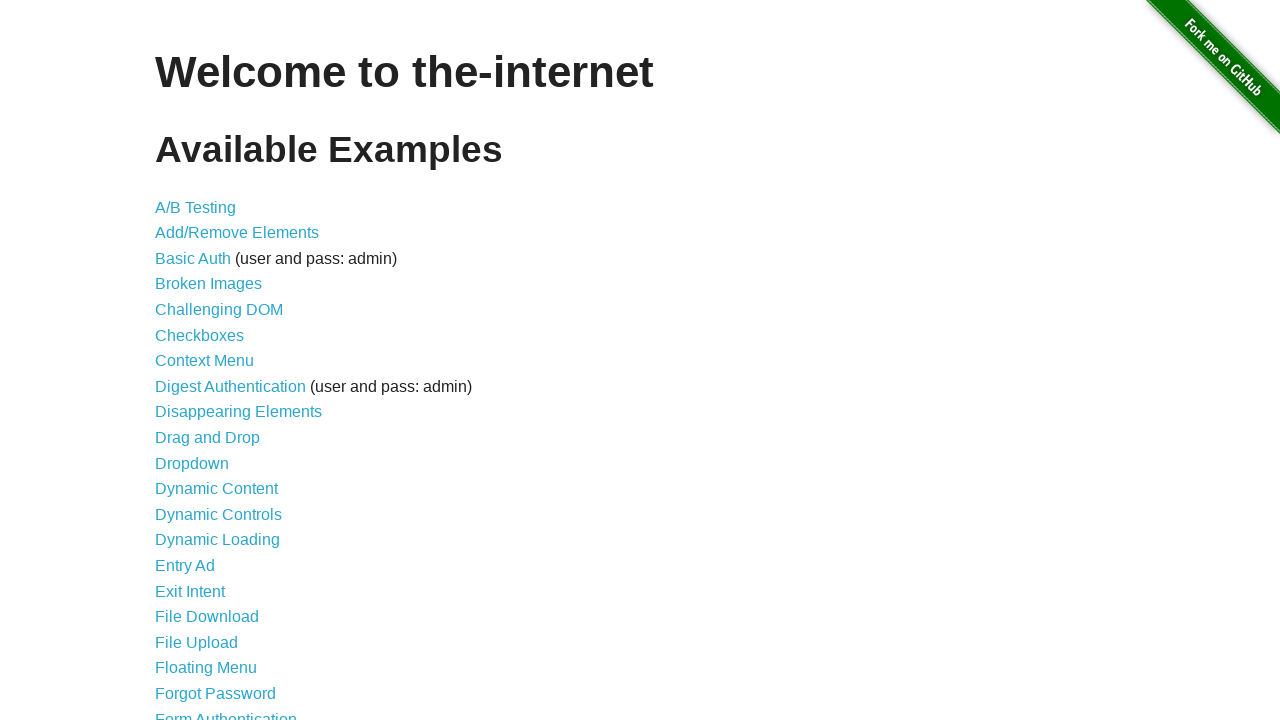

Navigated to A/B test page
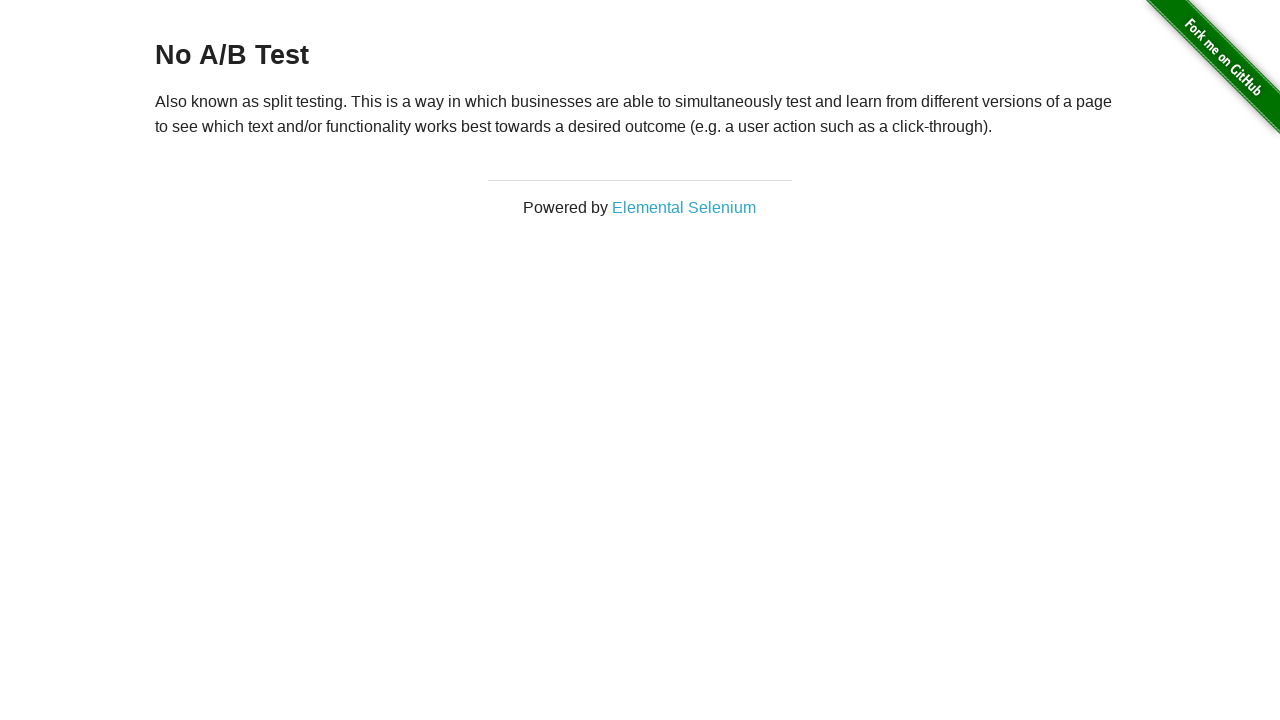

Waited for heading element to load
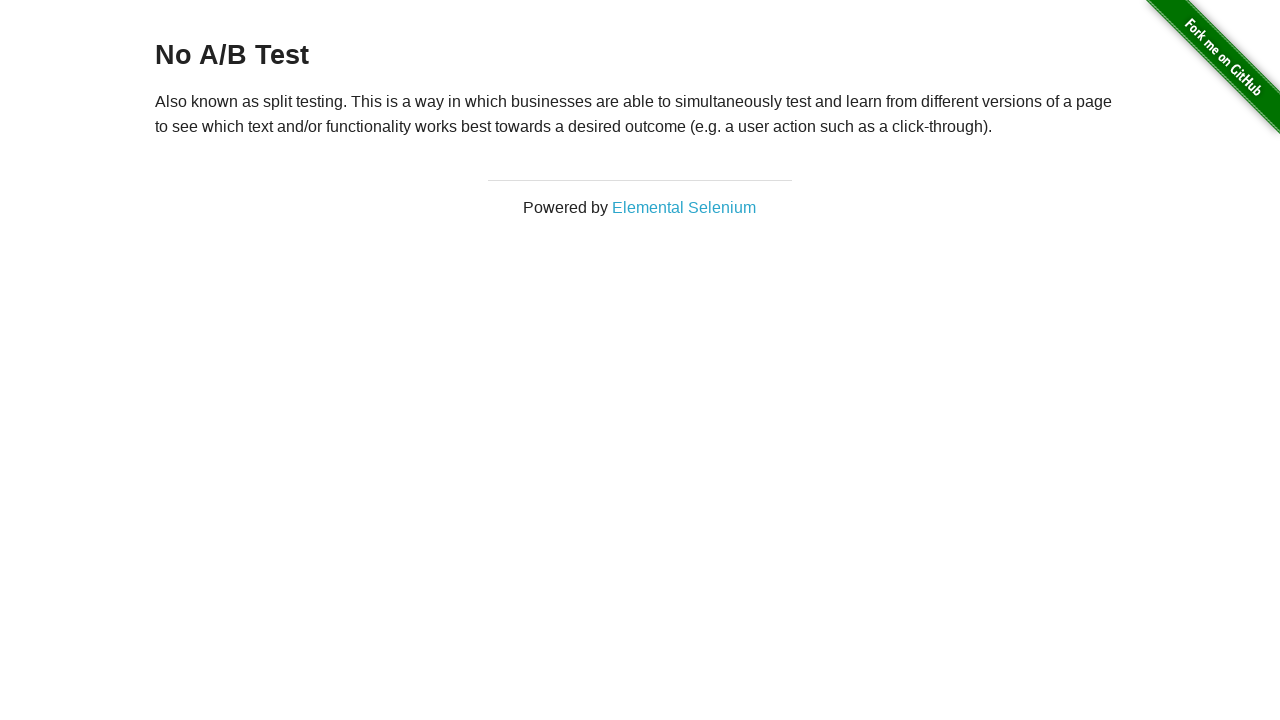

Retrieved heading text content
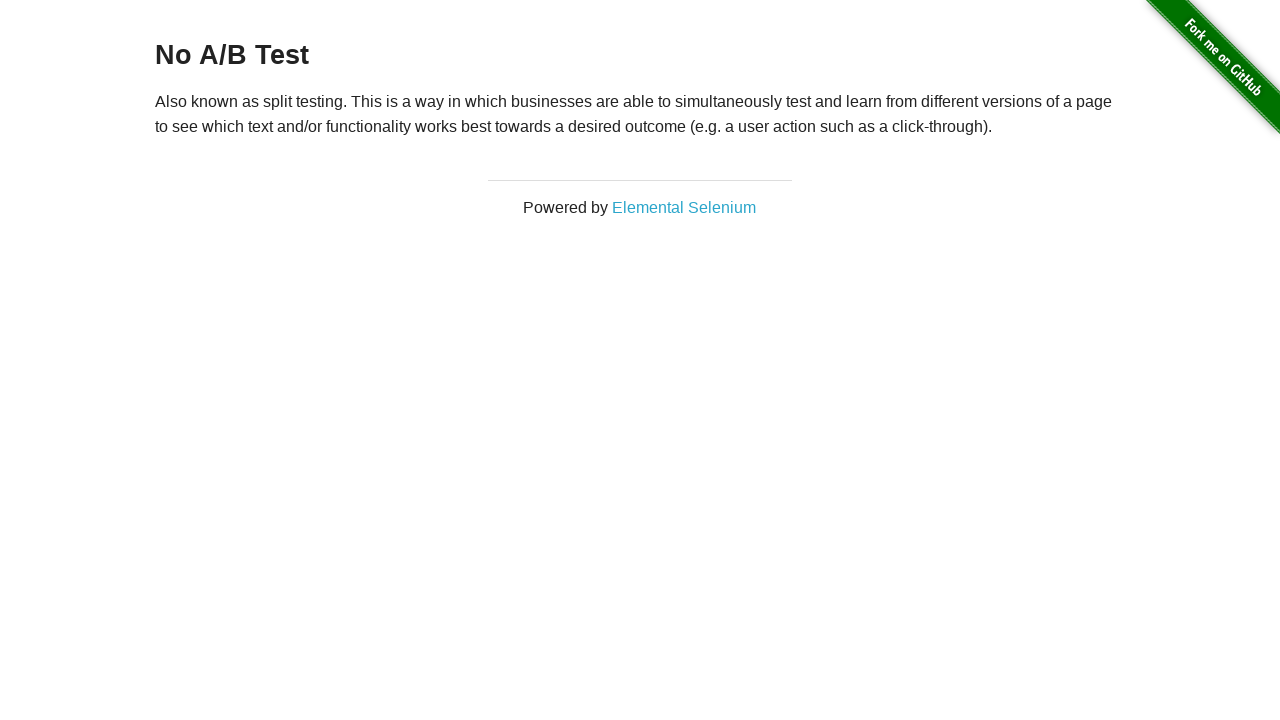

Verified opt-out heading displays 'No A/B Test'
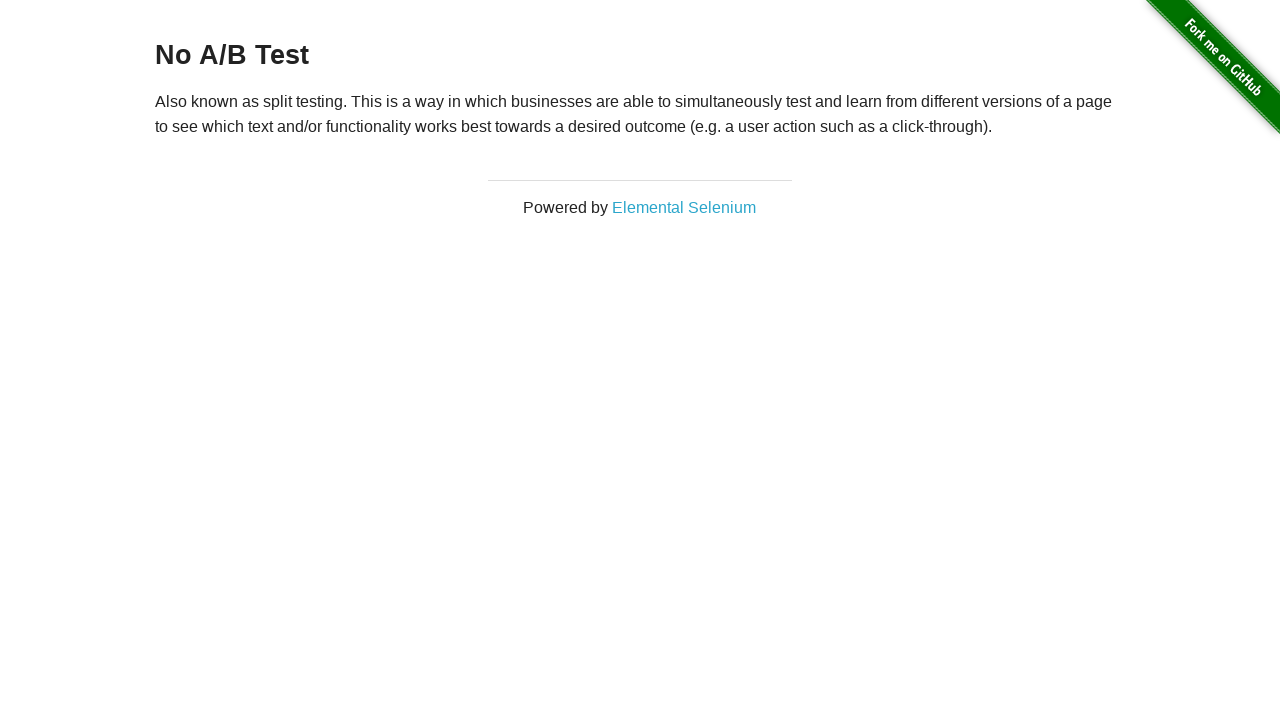

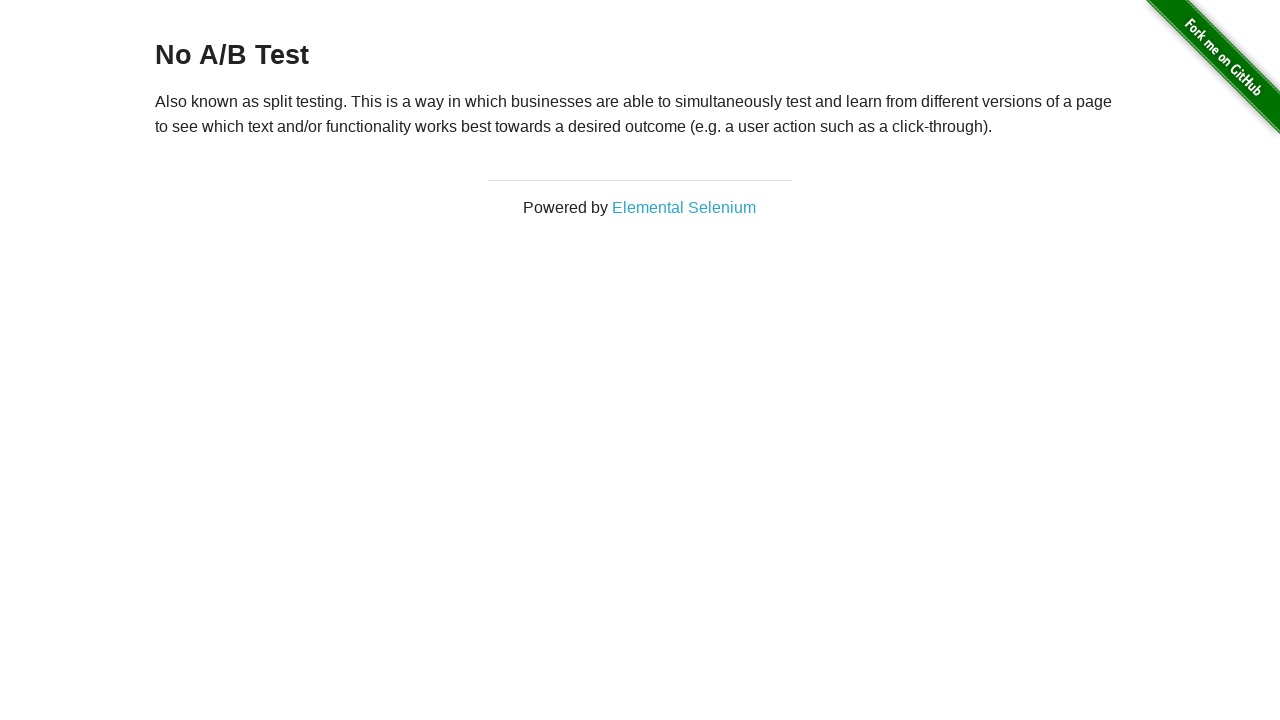